Tests that clicking on the vegetable/fruit name column header sorts the table data in ascending order

Starting URL: https://rahulshettyacademy.com/seleniumPractise/#/offers

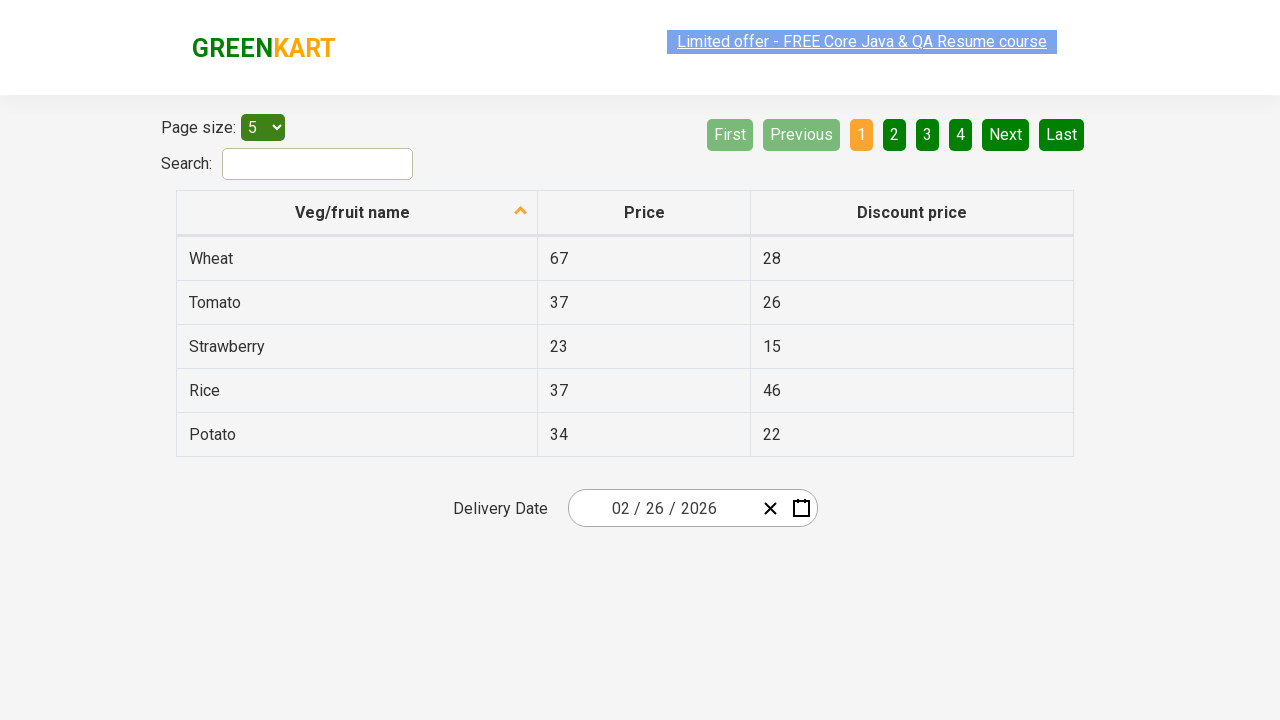

Clicked on 'Veg/fruit name' column header to sort table at (353, 212) on xpath=//span[text()='Veg/fruit name']
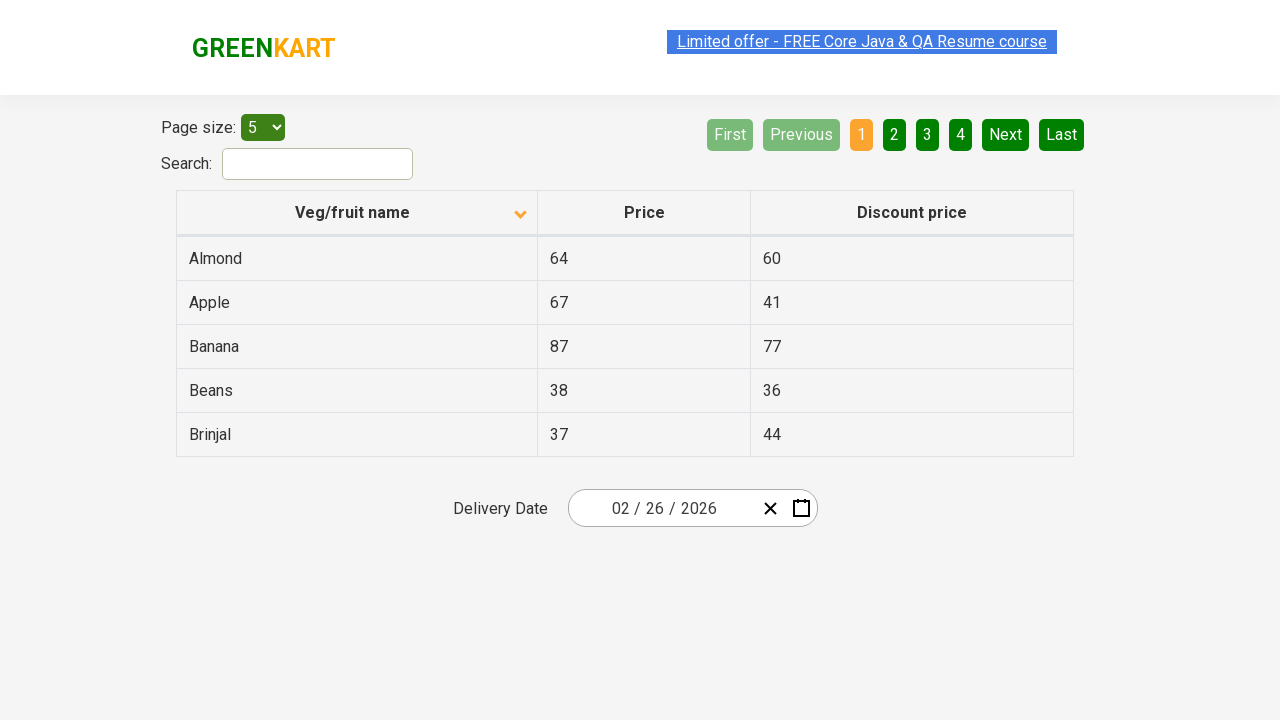

Waited 500ms for table to be sorted
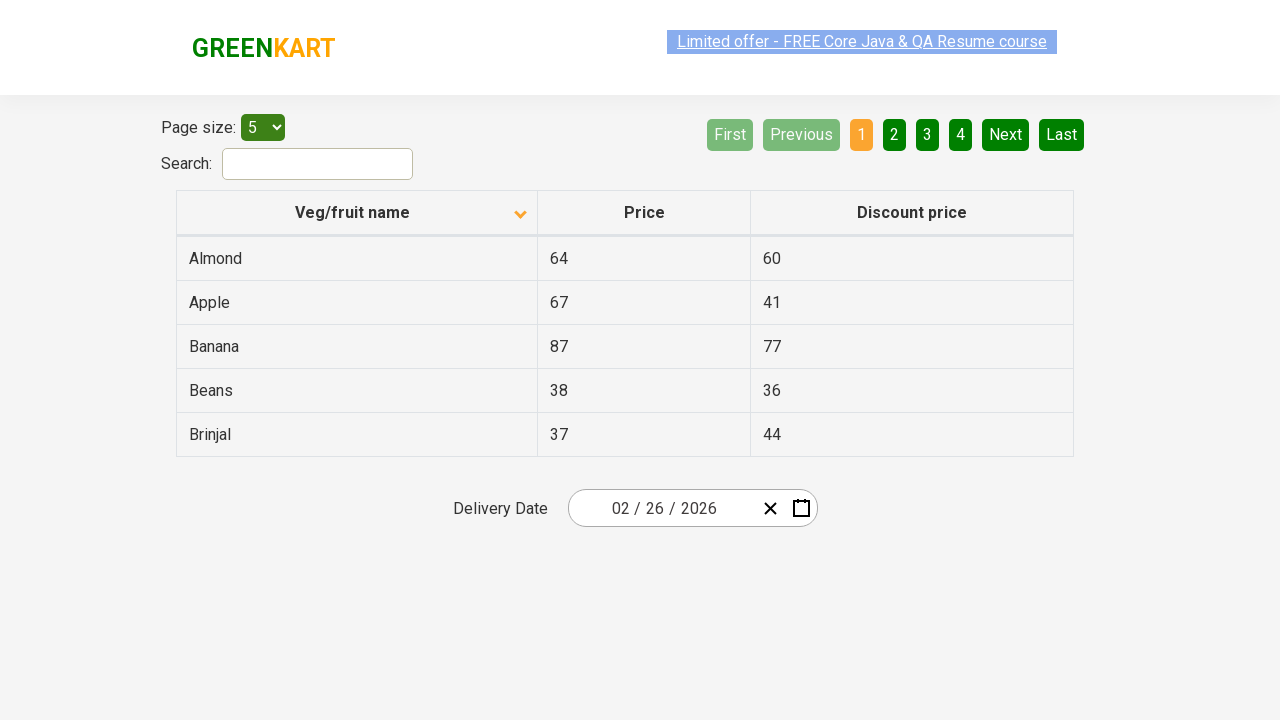

Retrieved all vegetable/fruit names from first column
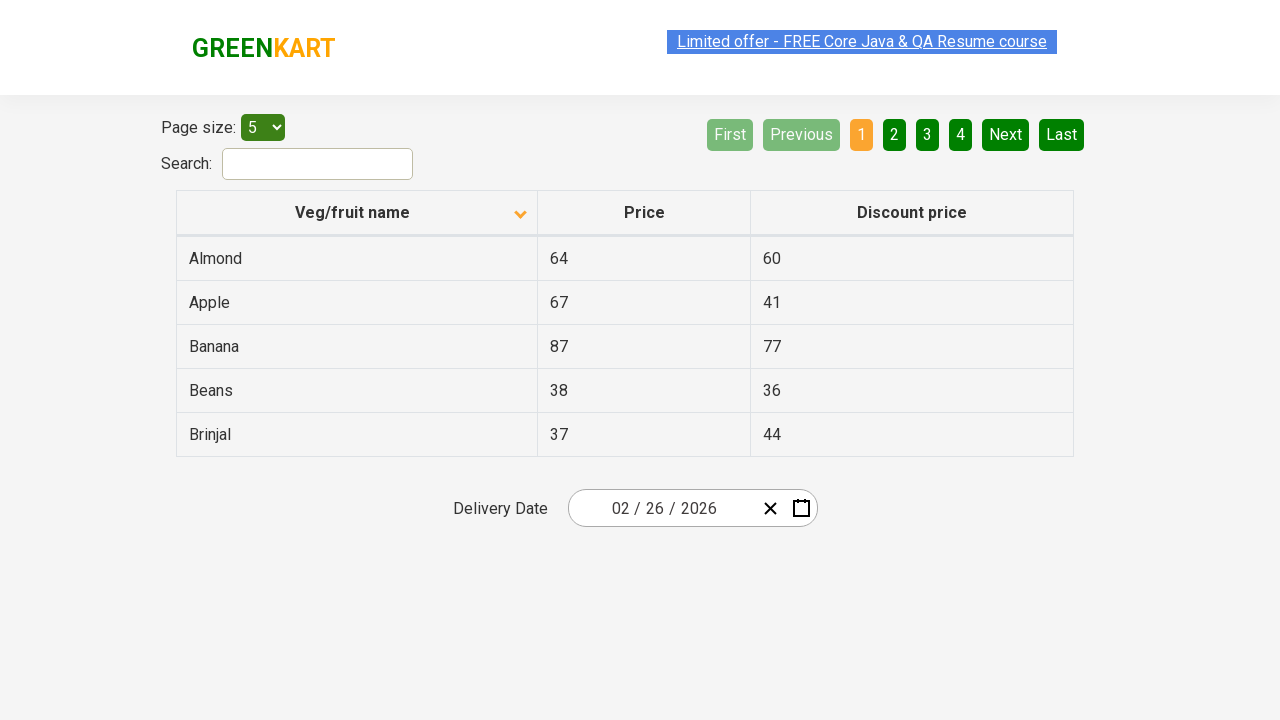

Extracted text content from 5 vegetable/fruit entries
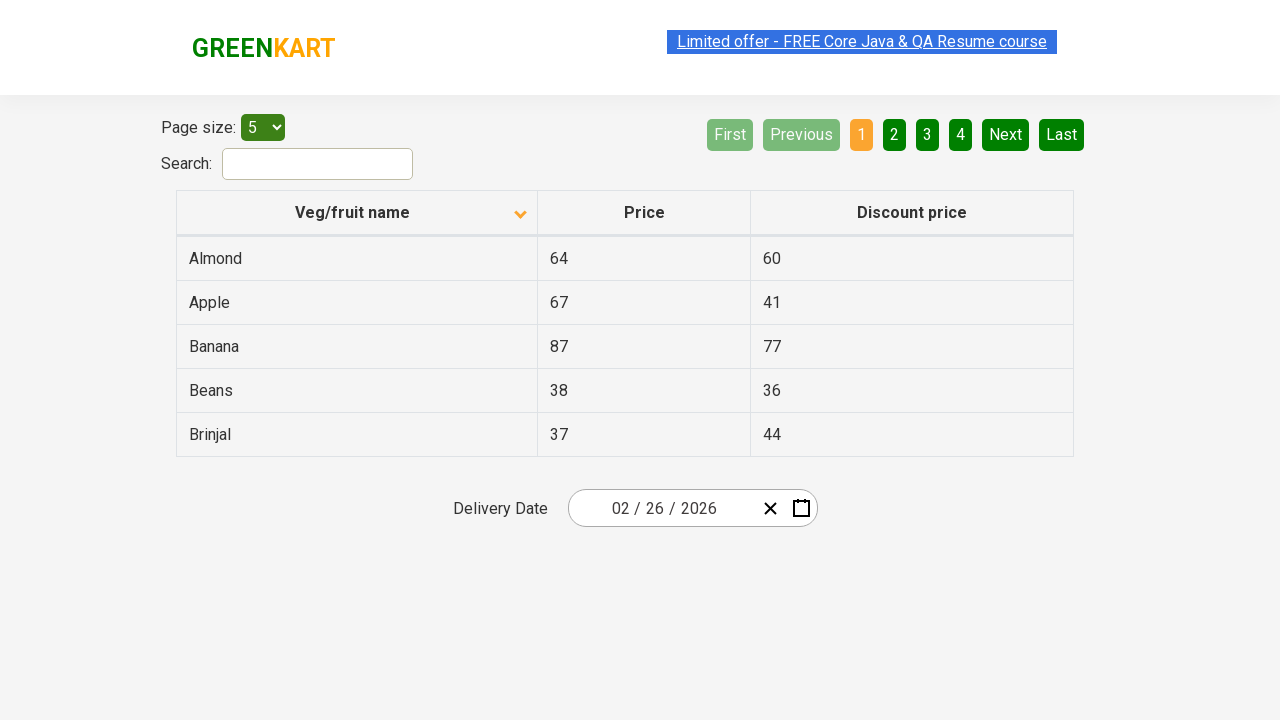

Created sorted copy of vegetable/fruit names for comparison
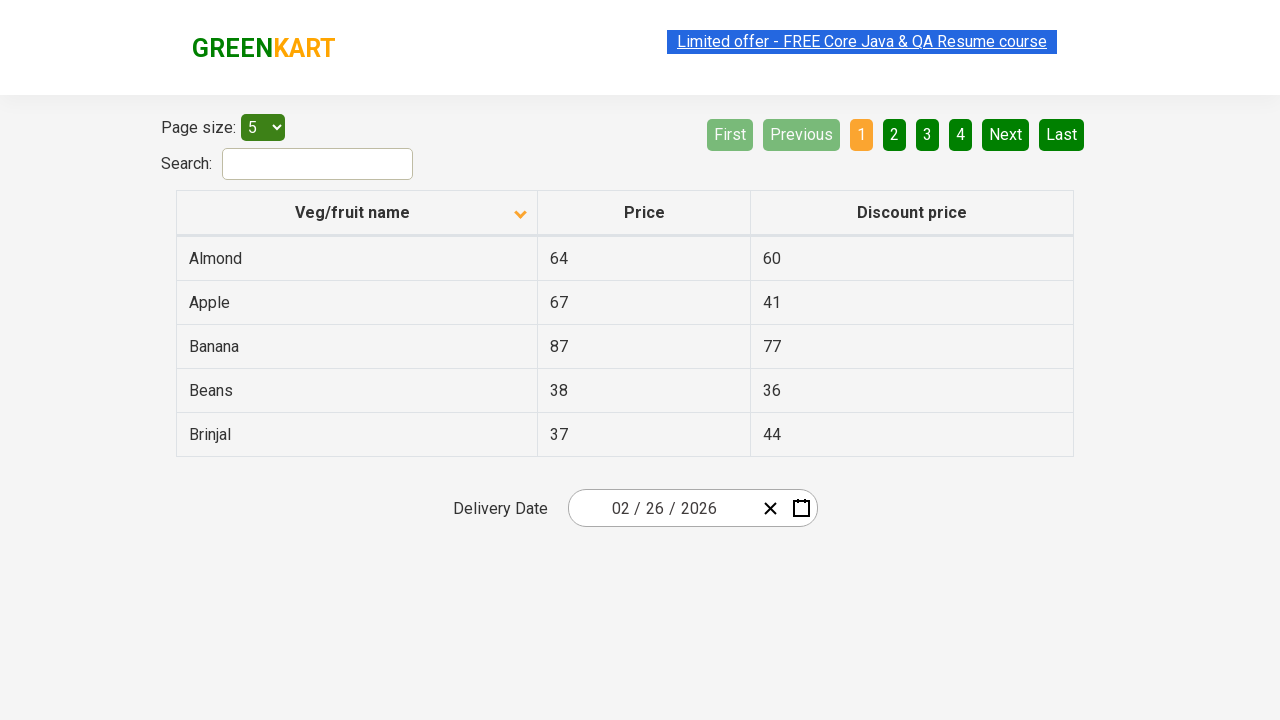

Verified that table data is sorted in ascending order
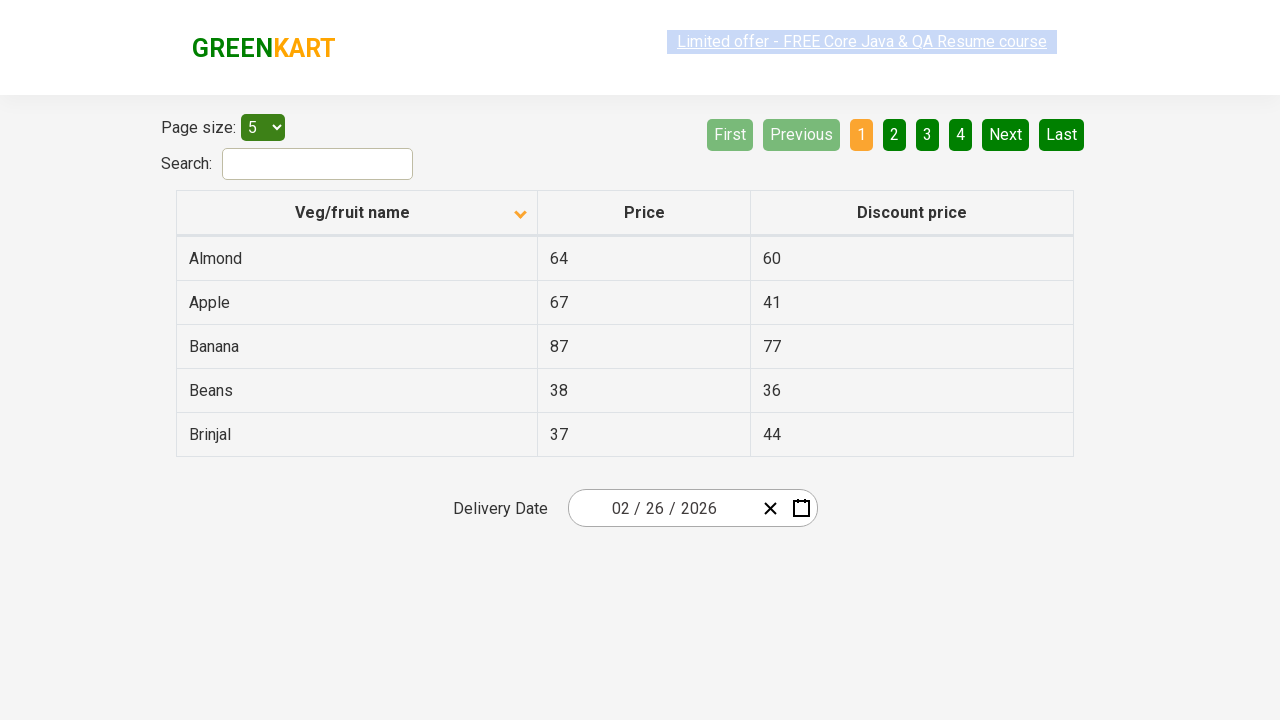

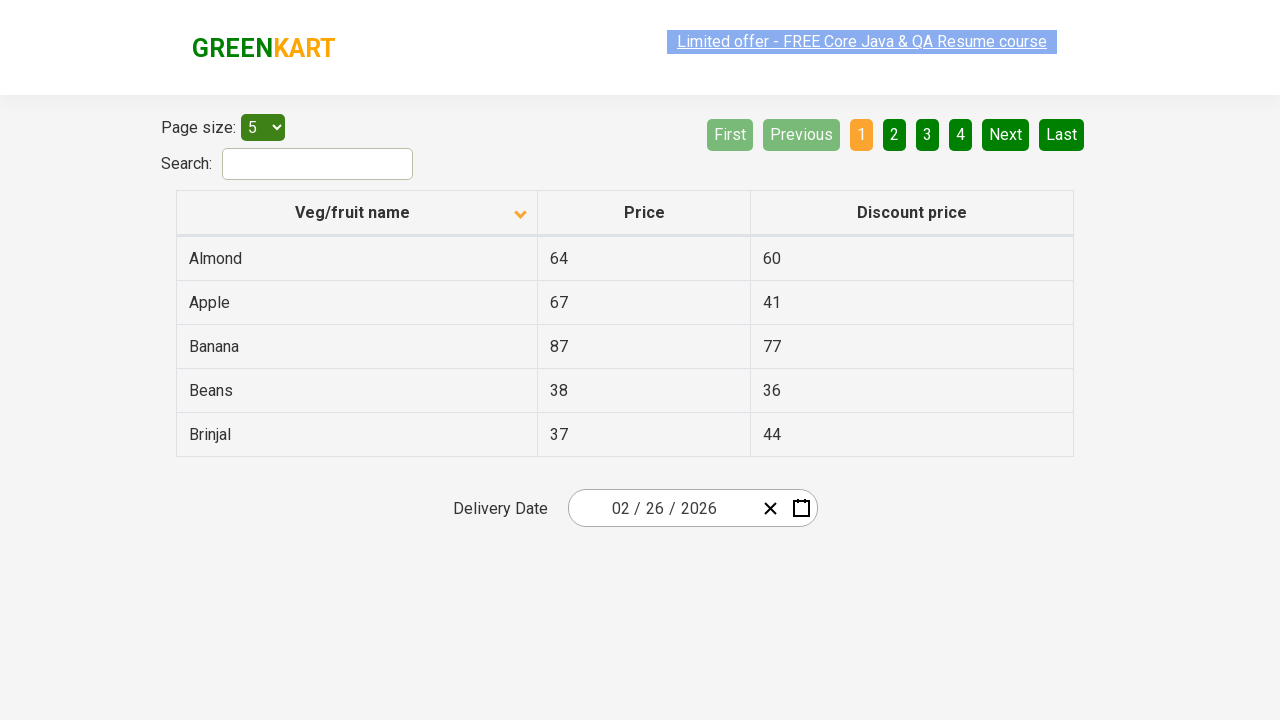